Navigates to Hacker News homepage, waits for posts to load, and clicks the "More" link to navigate to the next page of posts

Starting URL: https://news.ycombinator.com/

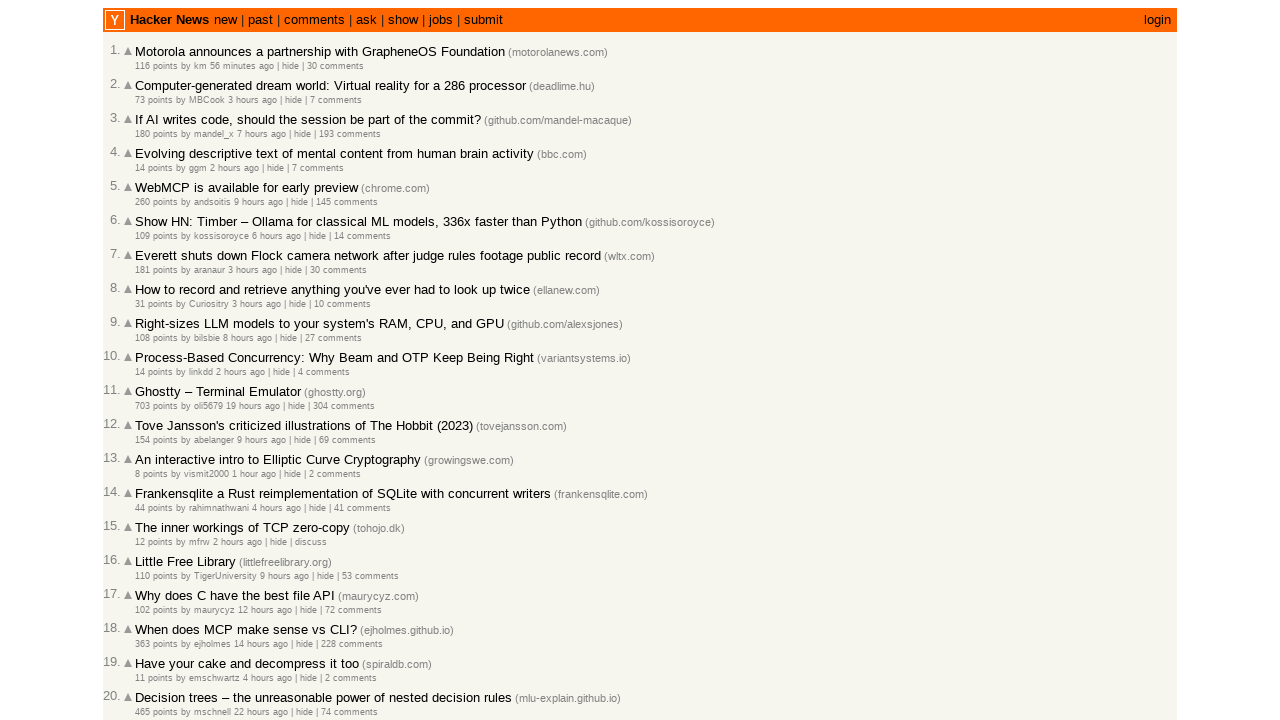

Waited for posts to load on Hacker News homepage
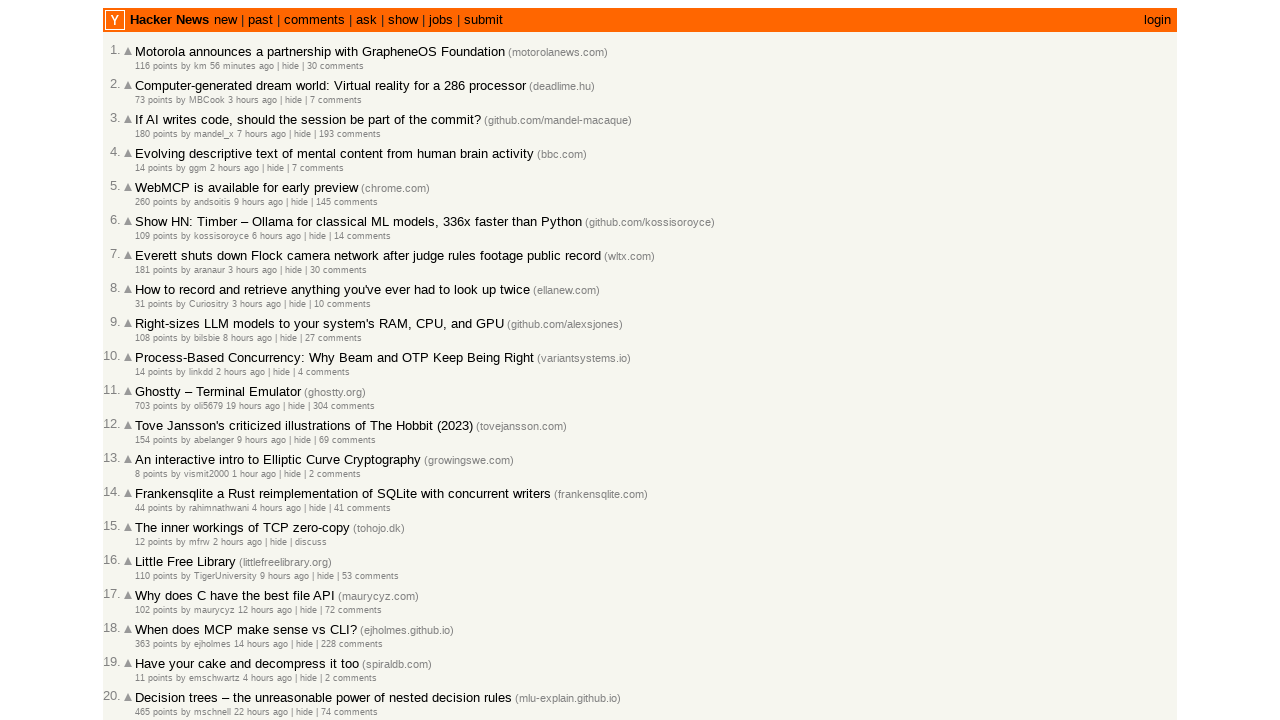

Clicked the 'More' link to navigate to next page of posts at (149, 616) on .morelink
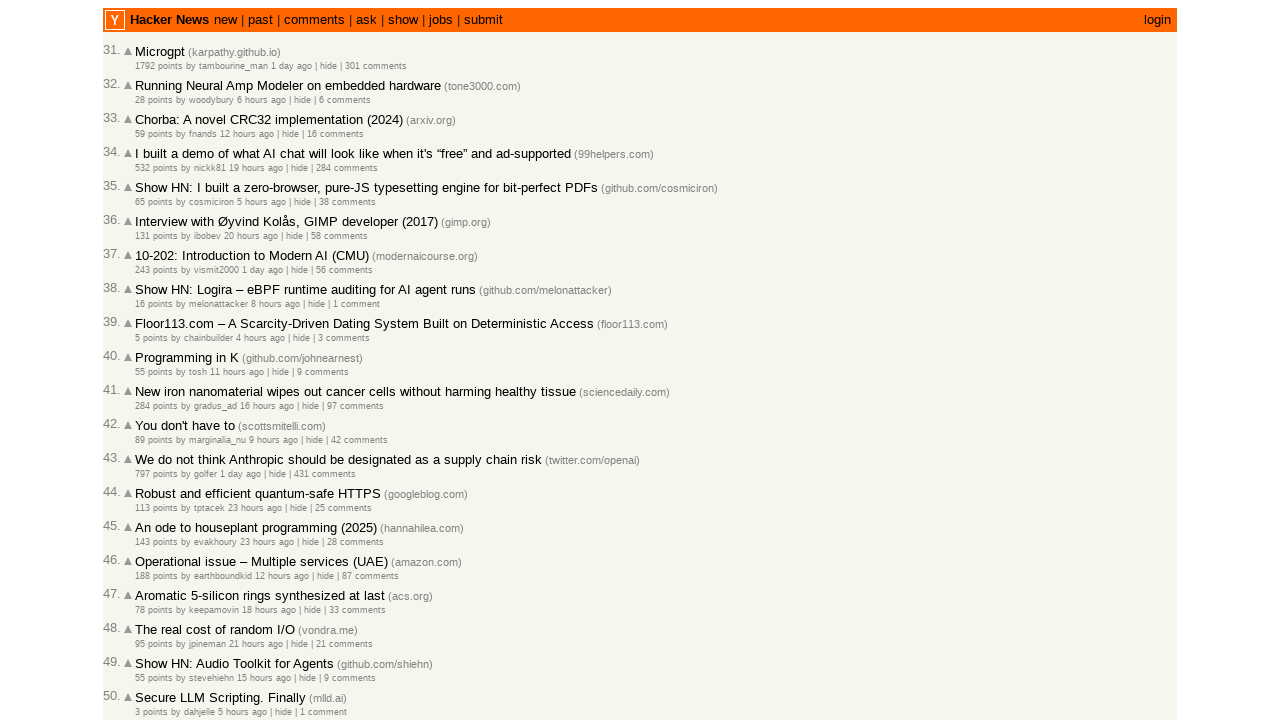

Waited for next page's posts to load
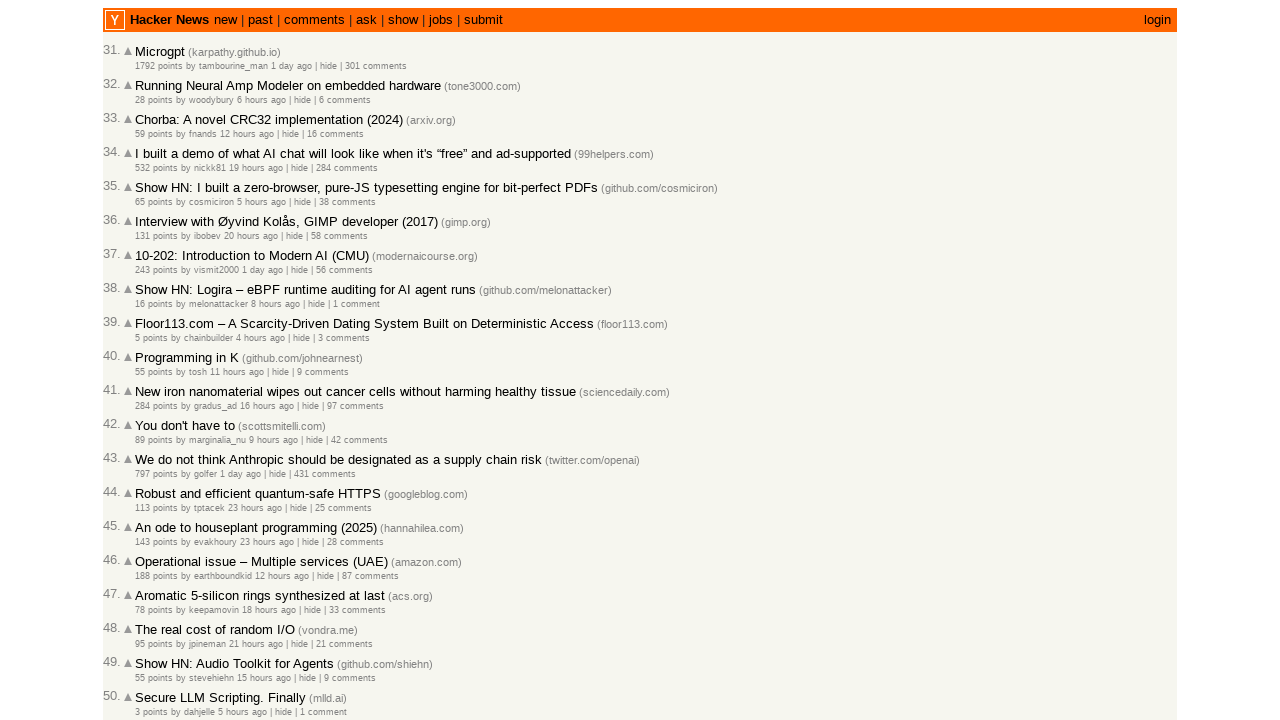

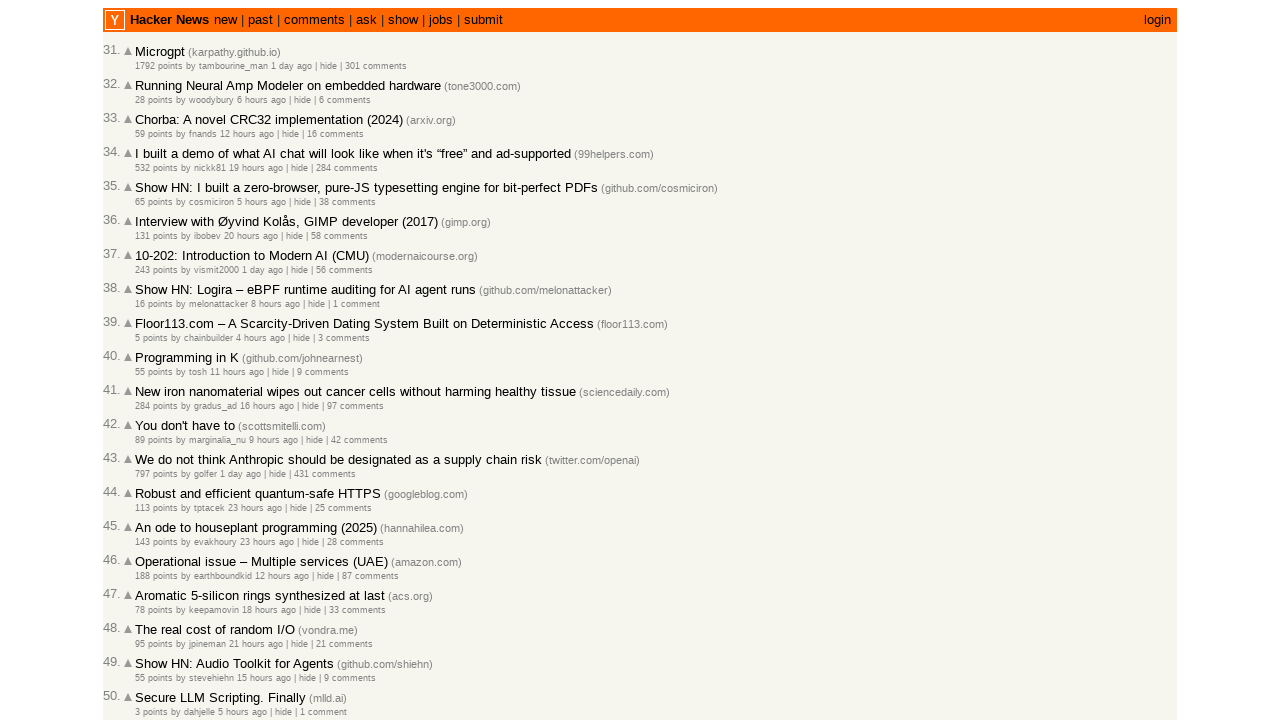